Tests form field interactions including entering data, verifying input values, and clearing fields

Starting URL: https://demoqa.com/register

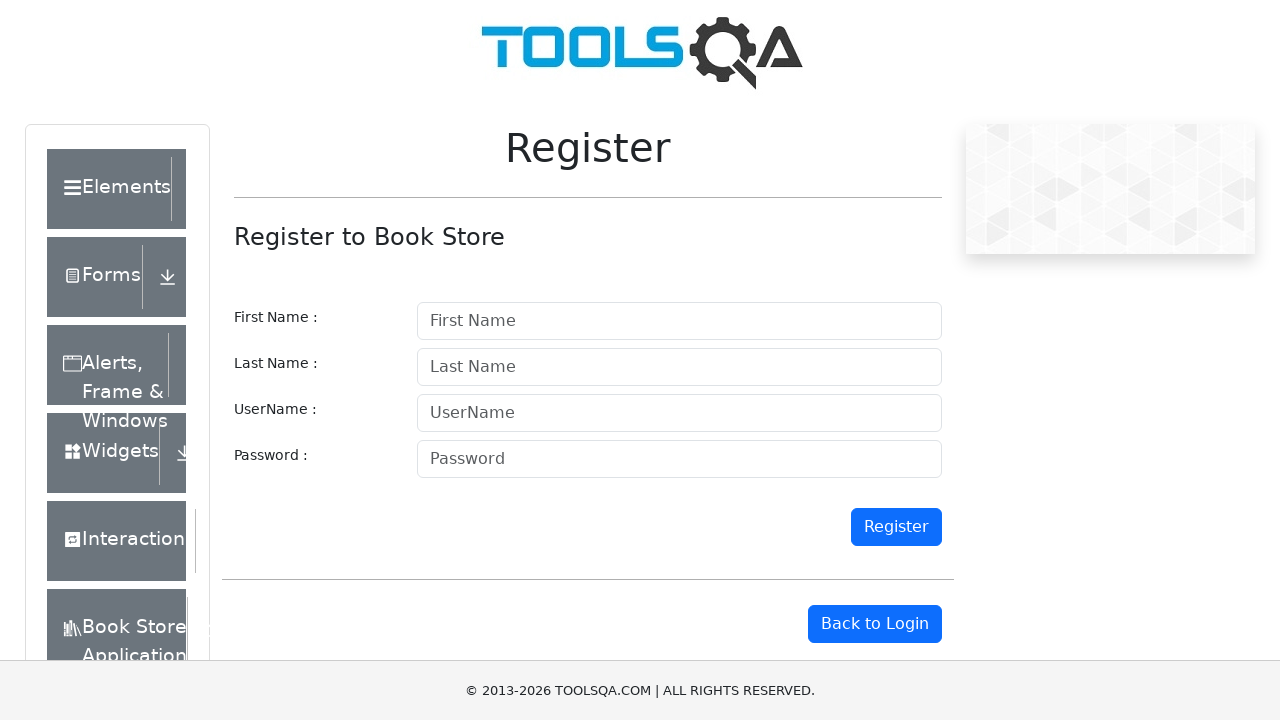

Filled first name field with 'Testfirst789' on #firstname
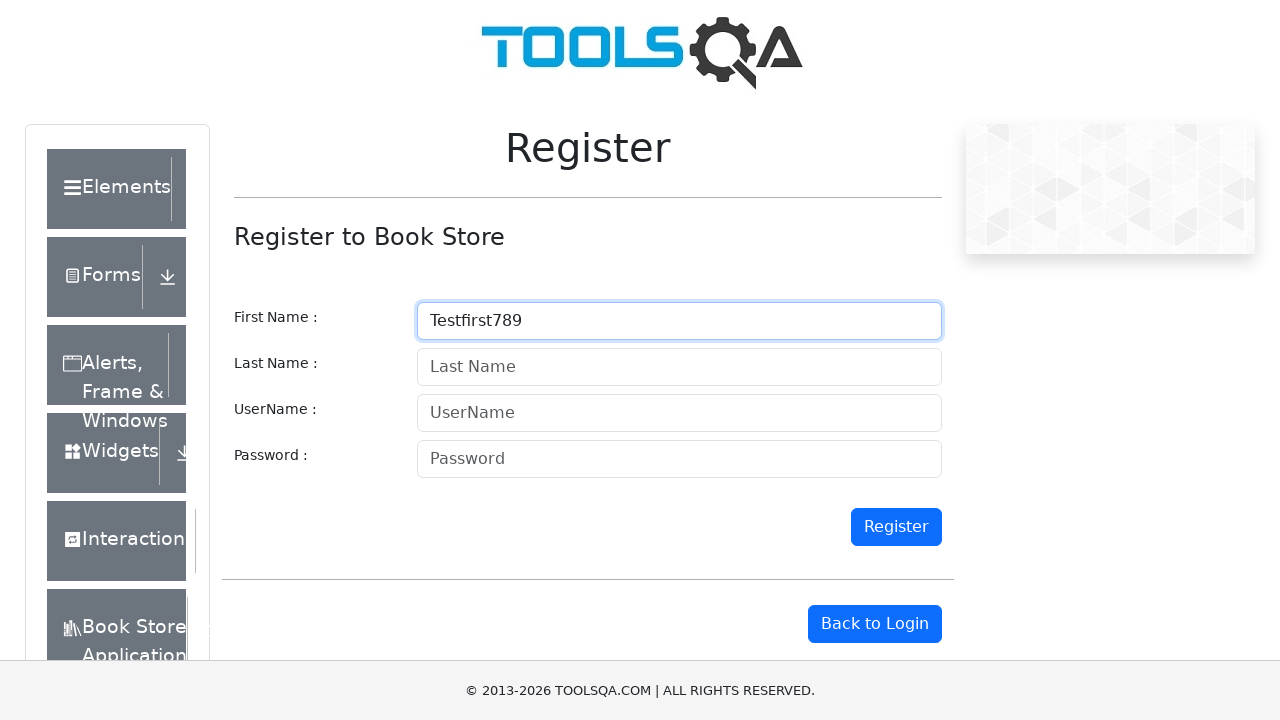

Filled last name field with 'Testlast456' on #lastname
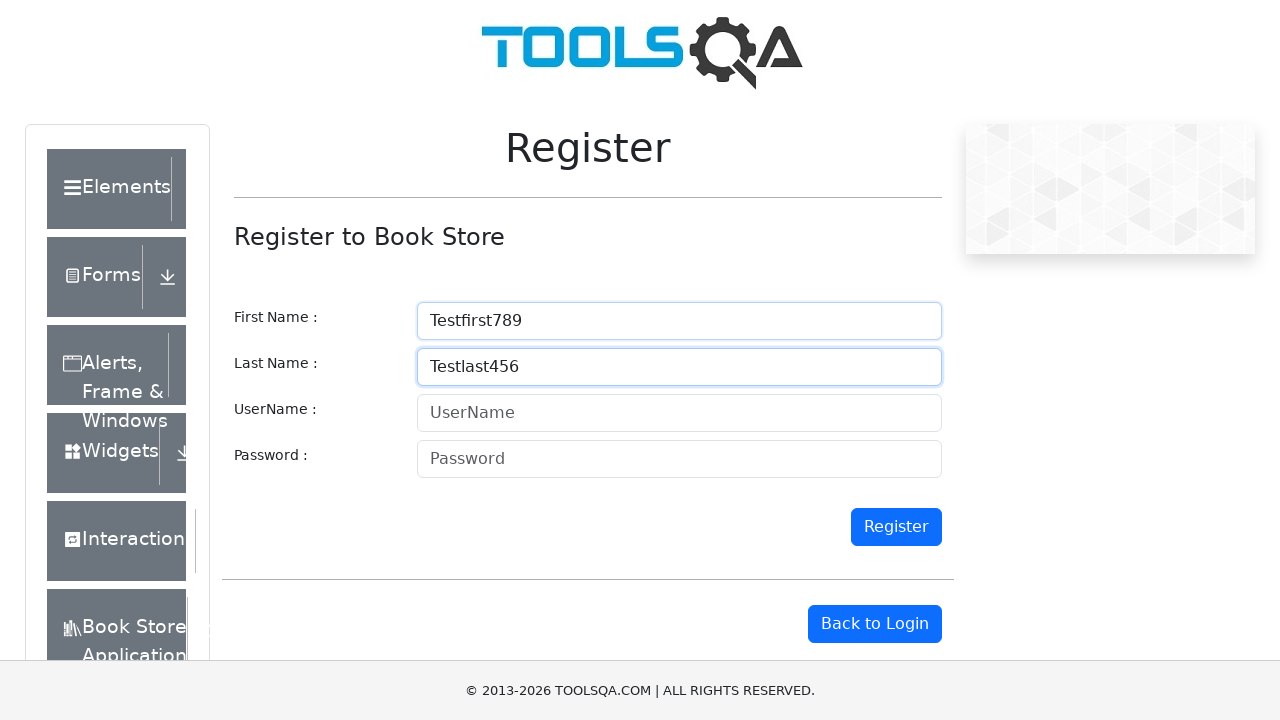

Filled username field with 'testusername123' on #userName
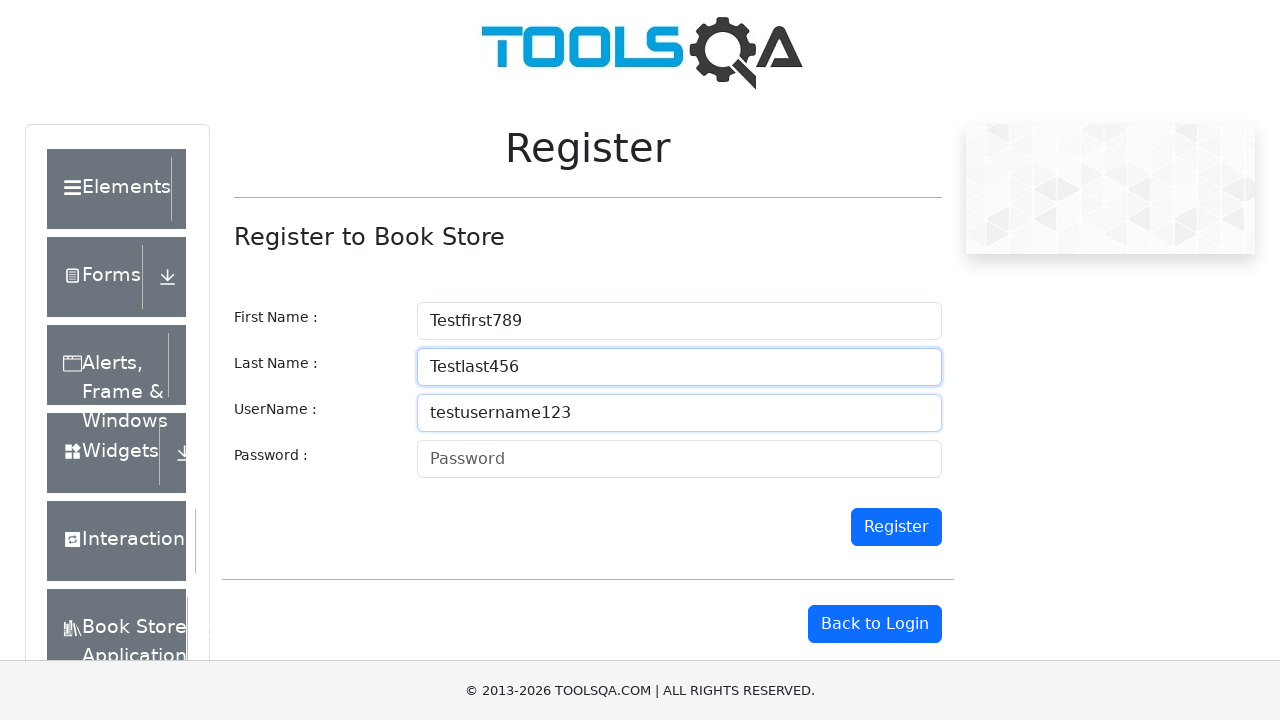

Filled password field with 'TestPass123!secure' on #password
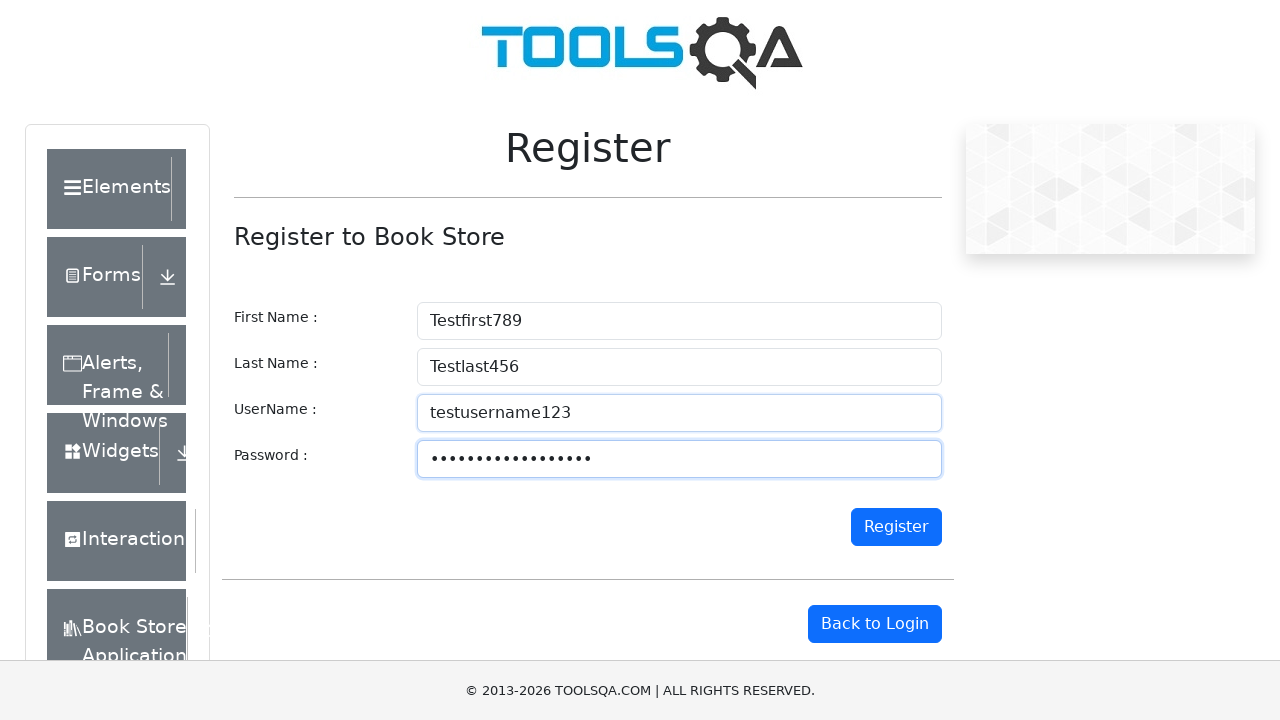

Cleared first name field on #firstname
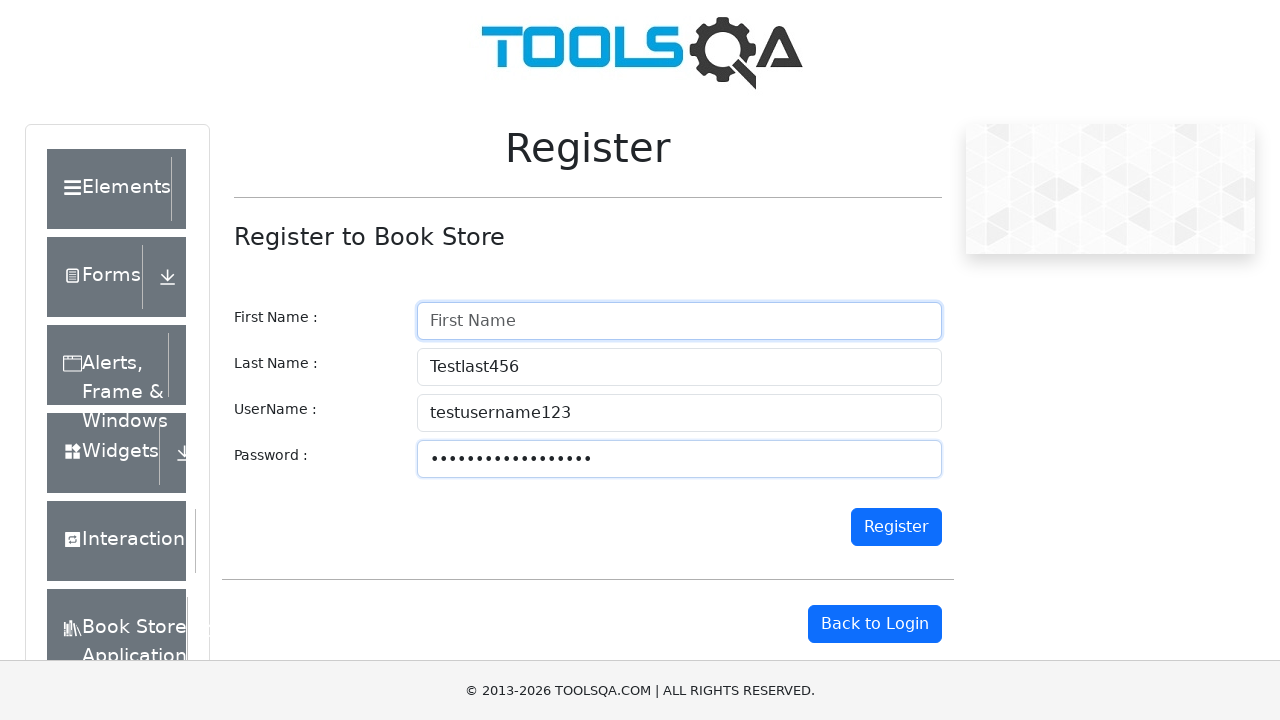

Re-entered first name field with 'Newfirstname' on #firstname
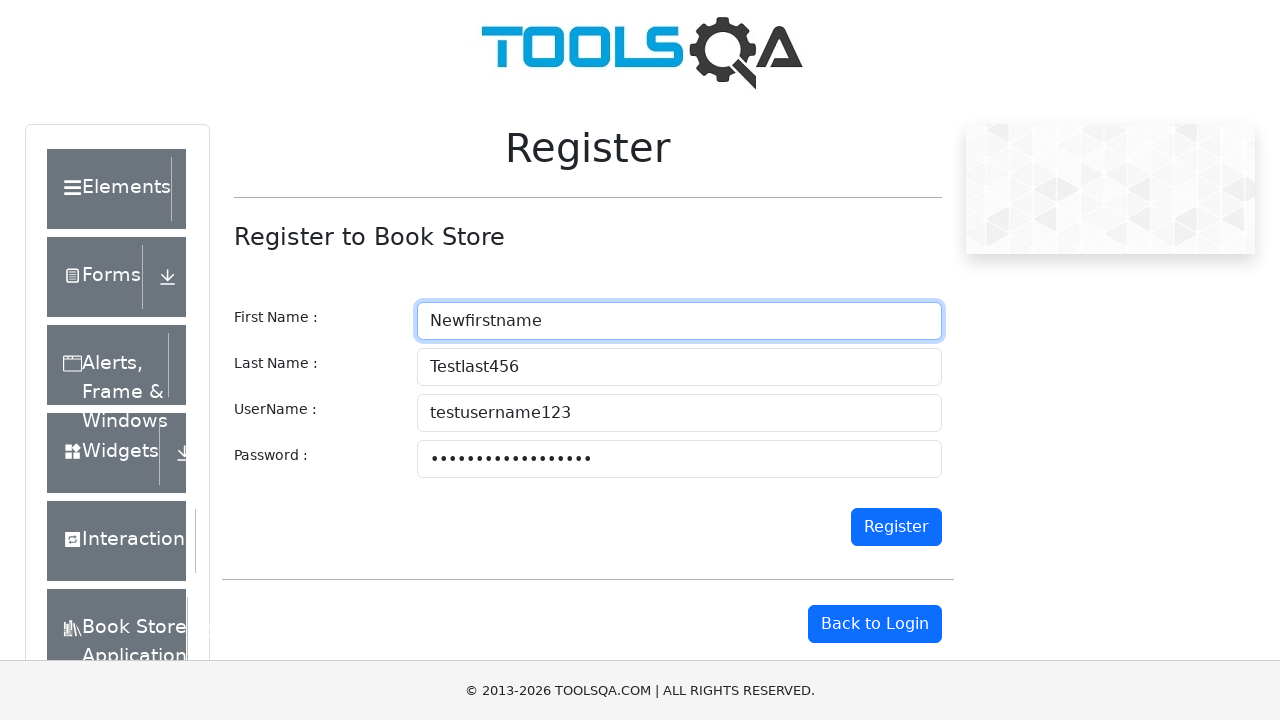

Cleared username field on #userName
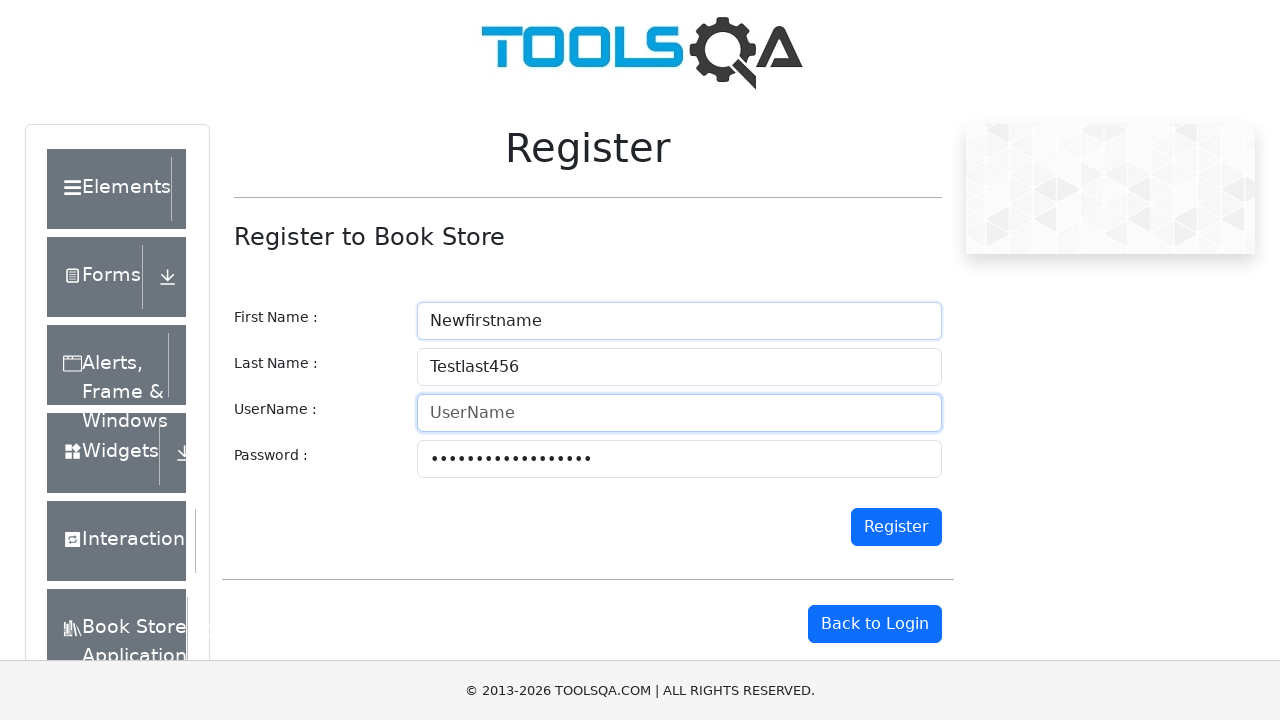

Re-entered username field with 'newusername789' on #userName
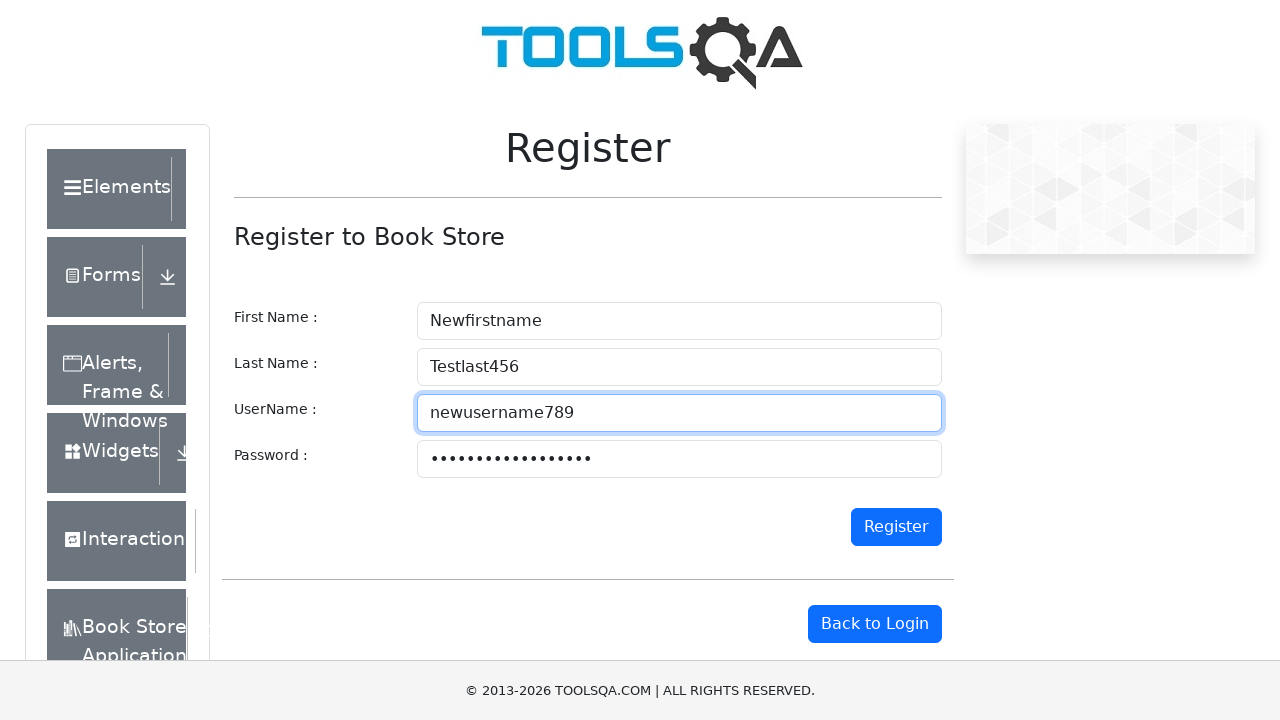

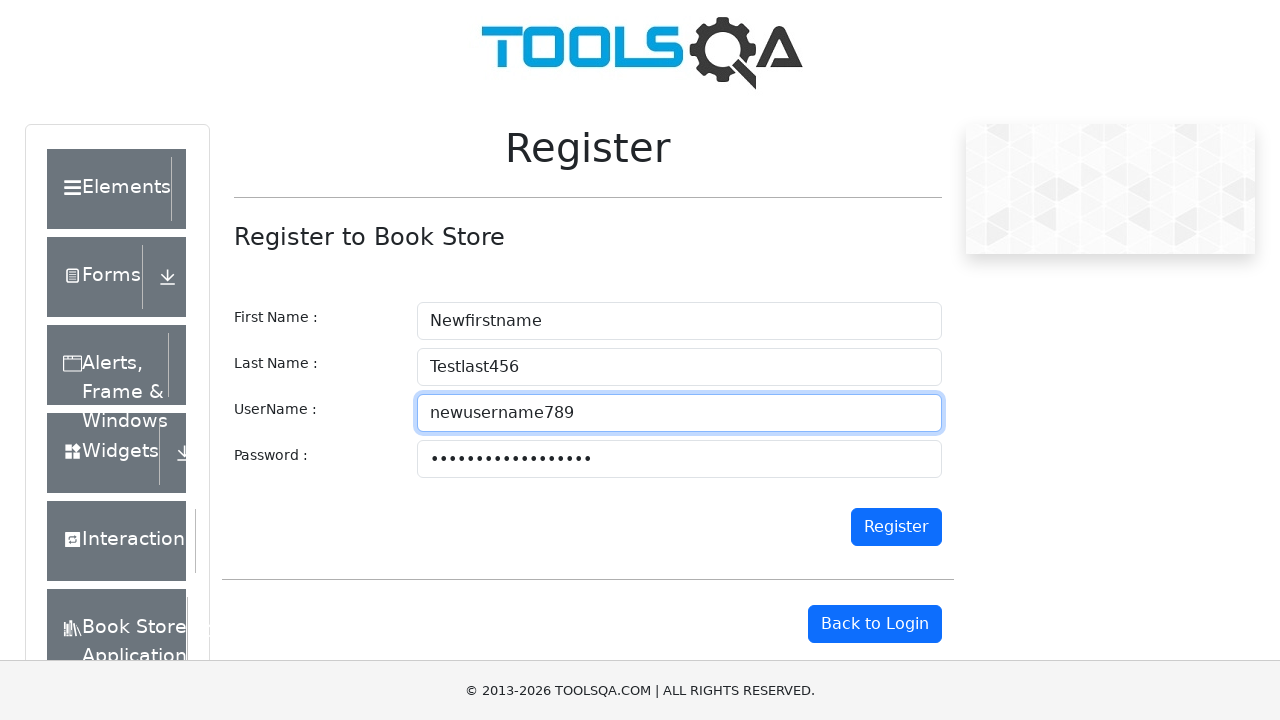